Navigates to the Rahul Shetty Academy homepage and verifies the page loads successfully

Starting URL: https://rahulshettyacademy.com/#/index

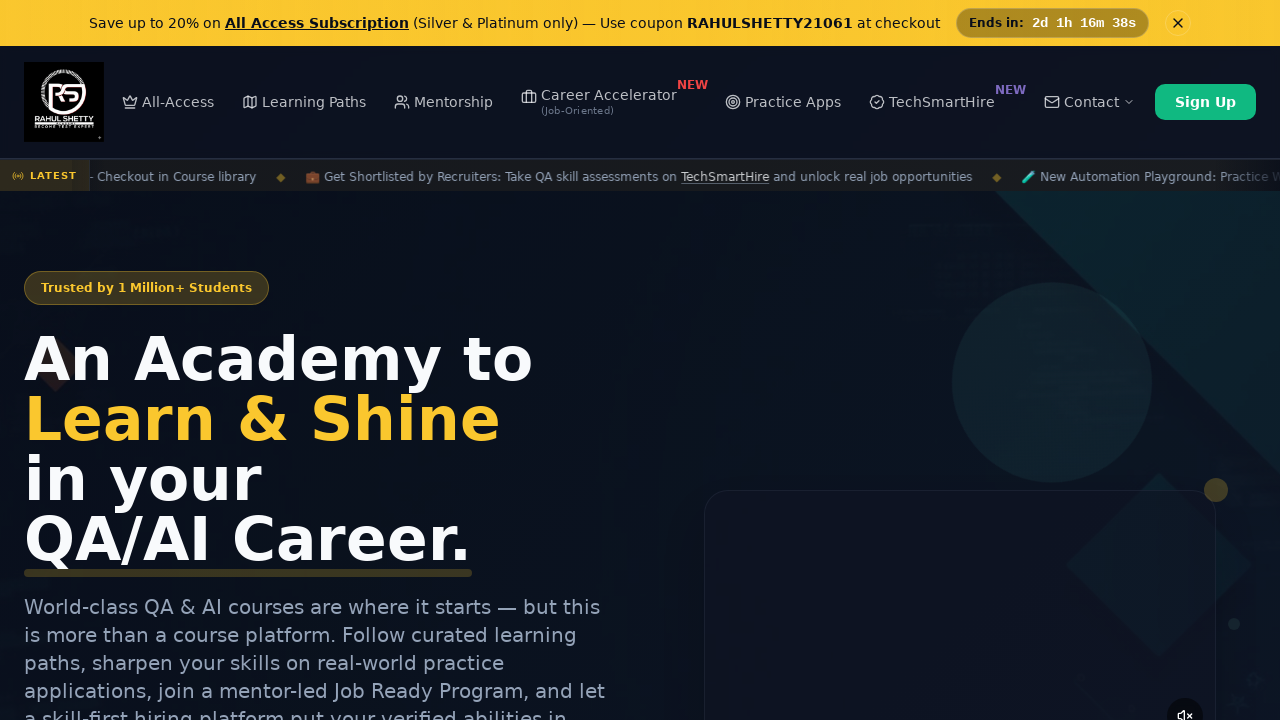

Waited for page DOM content to load
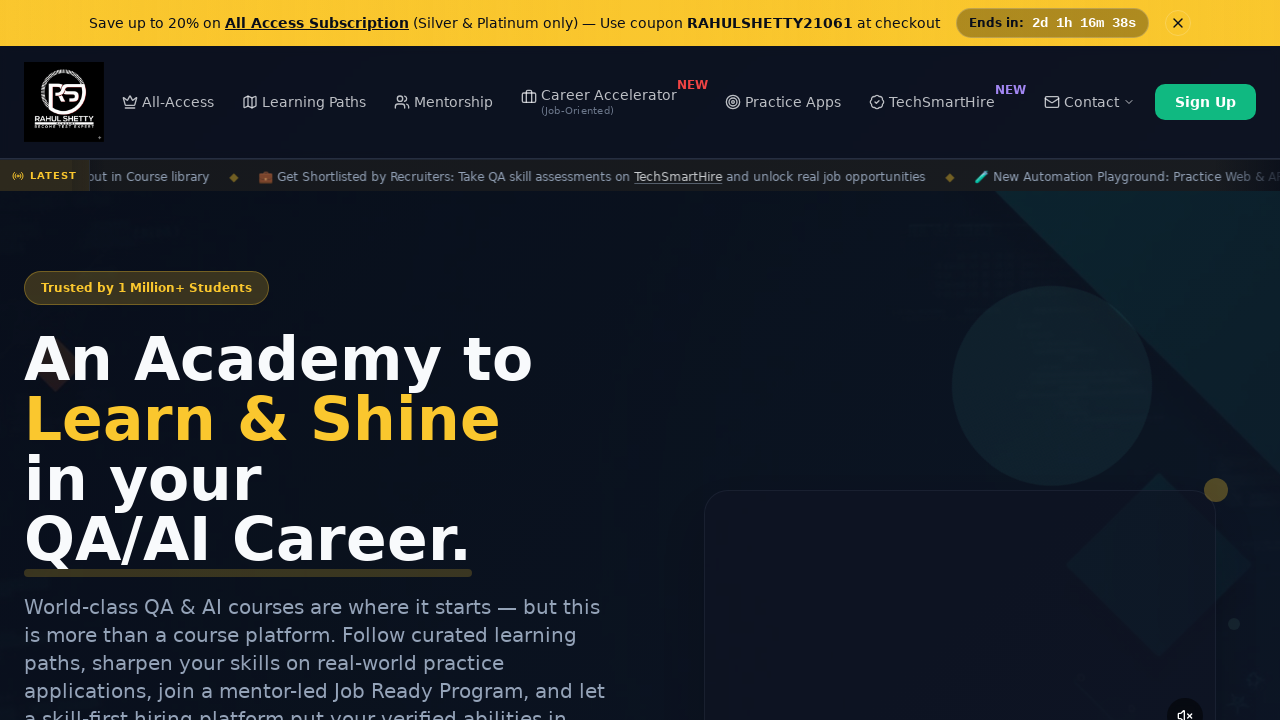

Verified body element is present on Rahul Shetty Academy homepage
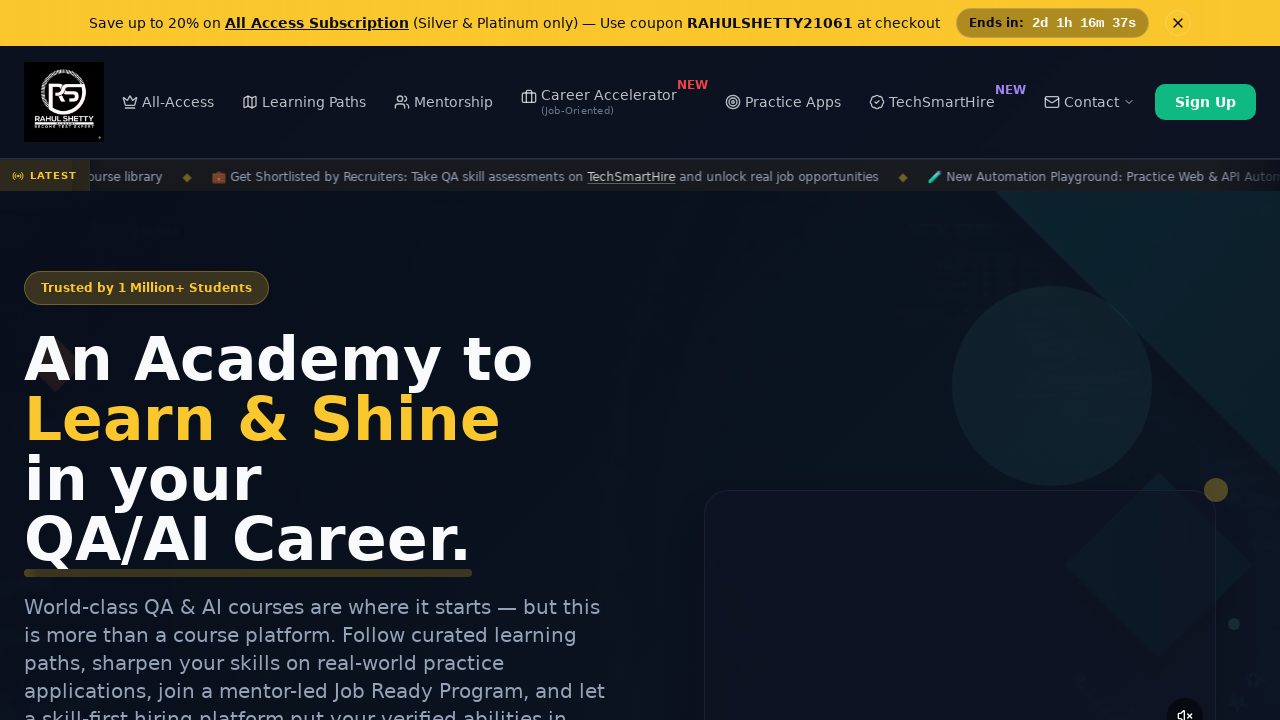

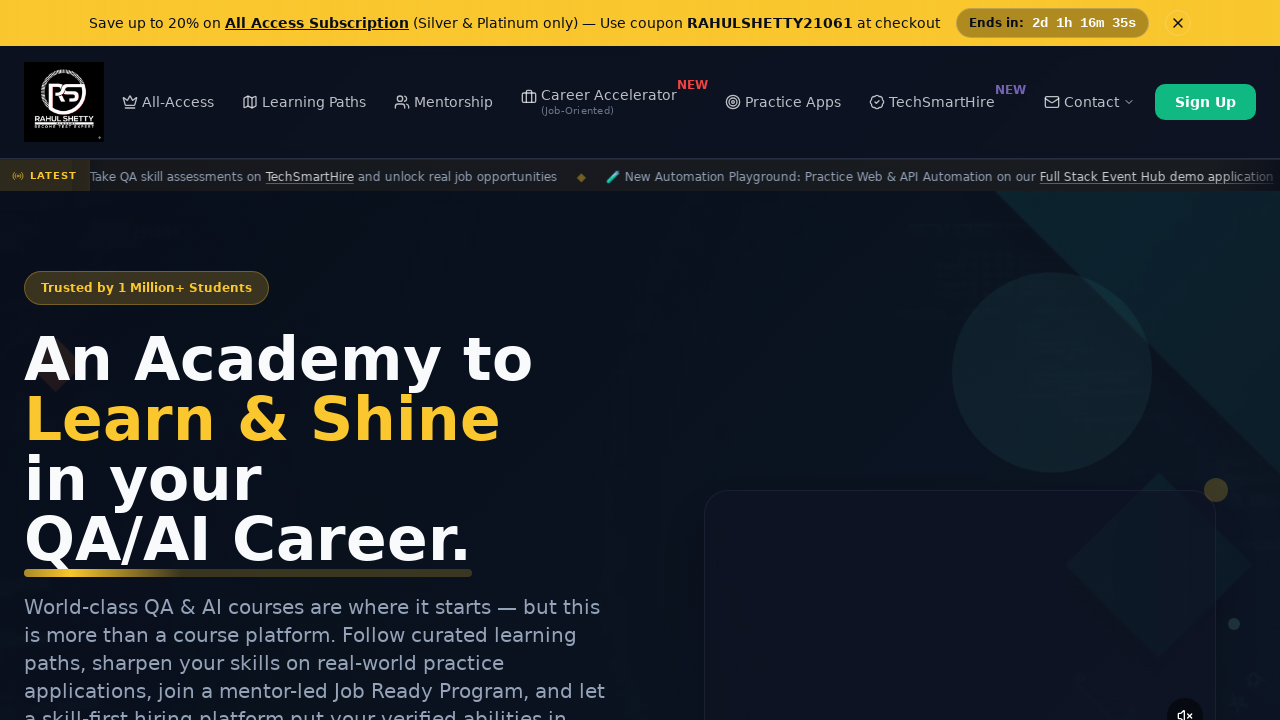